Tests accepting a JavaScript alert dialog that appears after clicking a button

Starting URL: https://demoqa.com/alerts

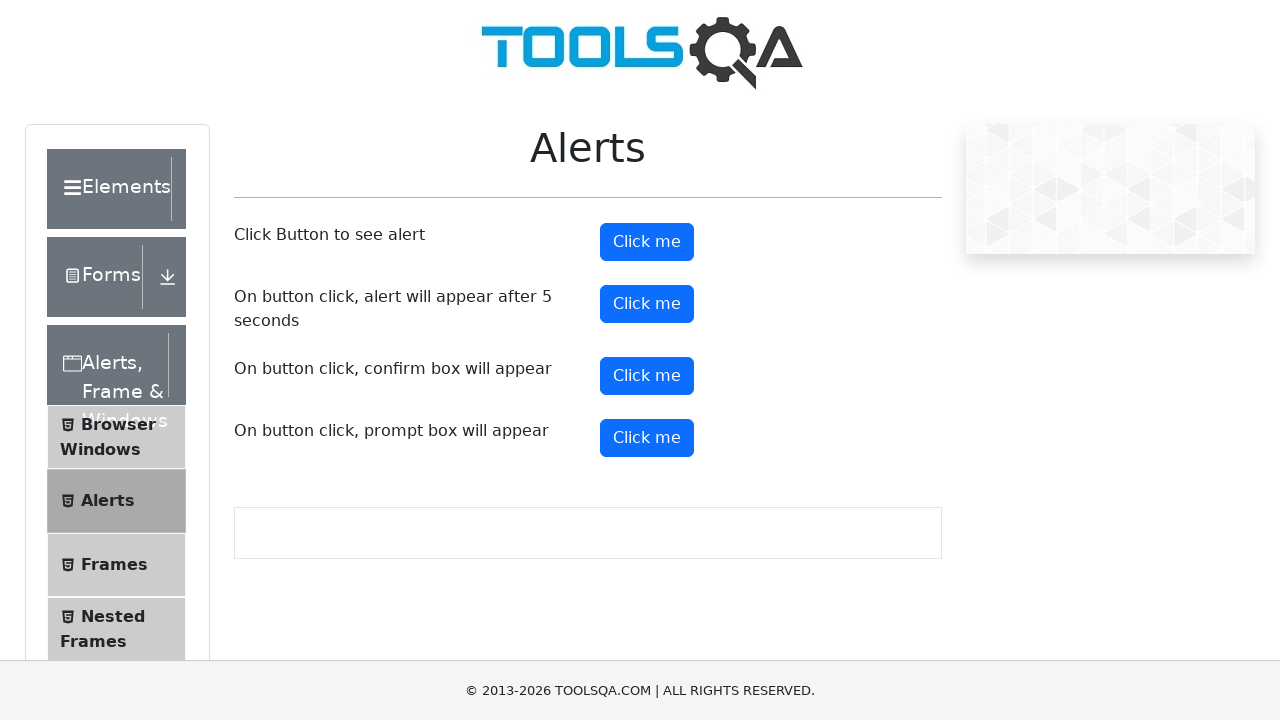

Set up dialog handler to accept alert dialogs
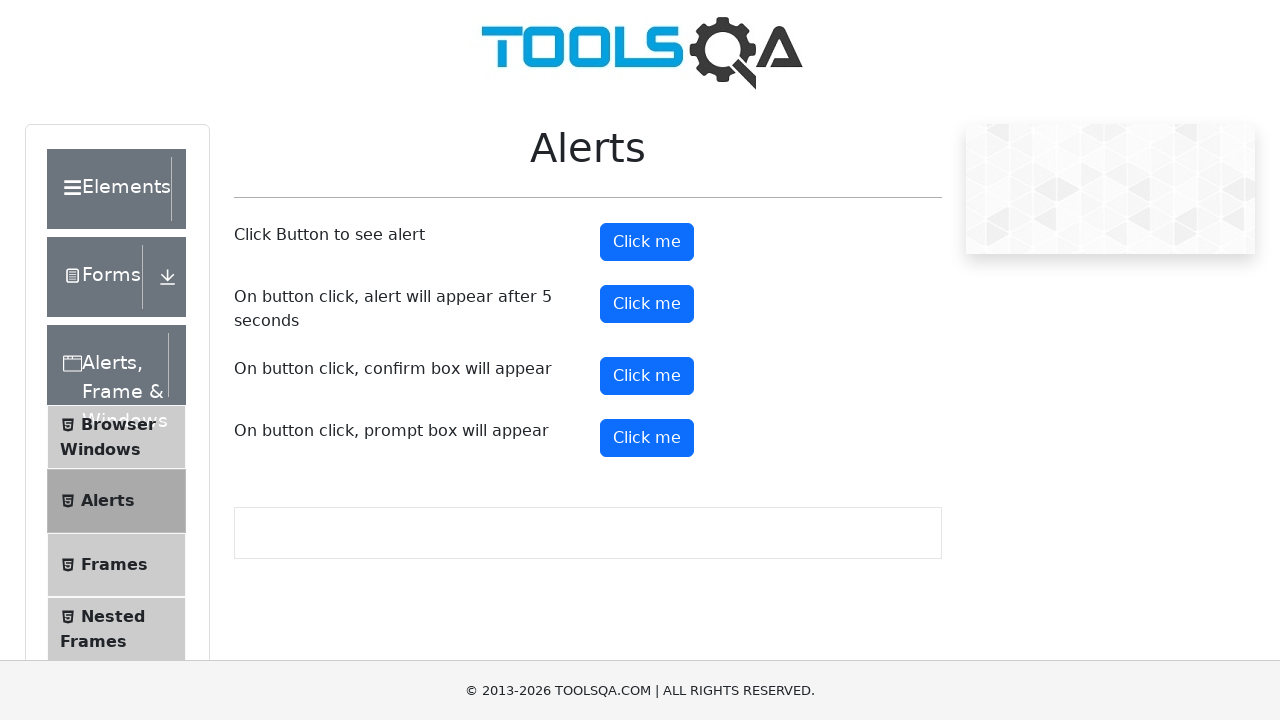

Clicked alert button to trigger JavaScript alert dialog at (647, 242) on #alertButton
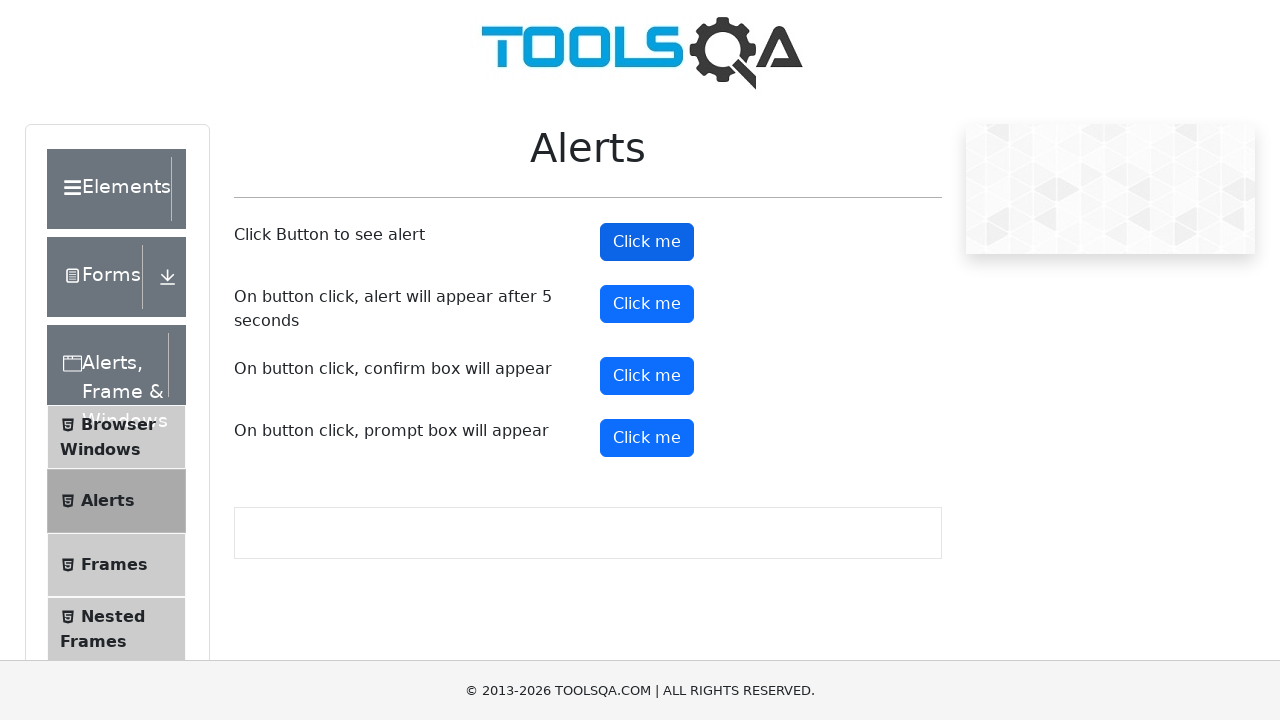

Waited 500ms to ensure alert was handled and accepted
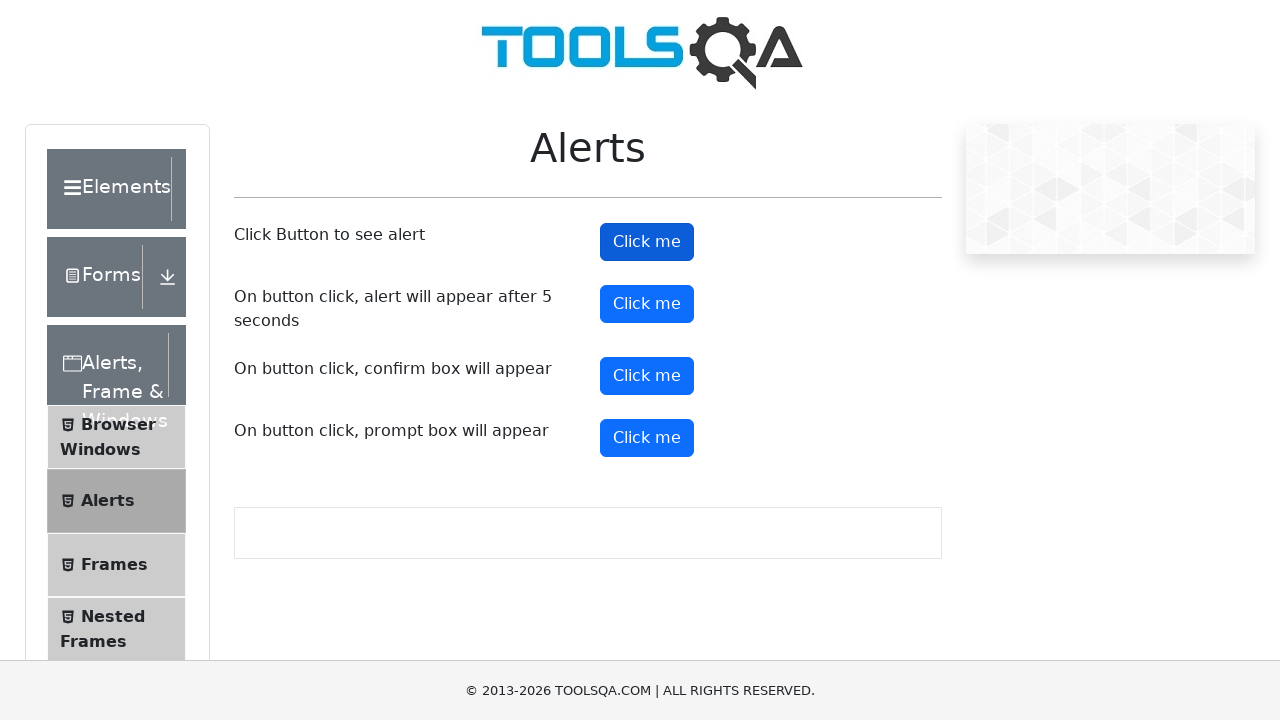

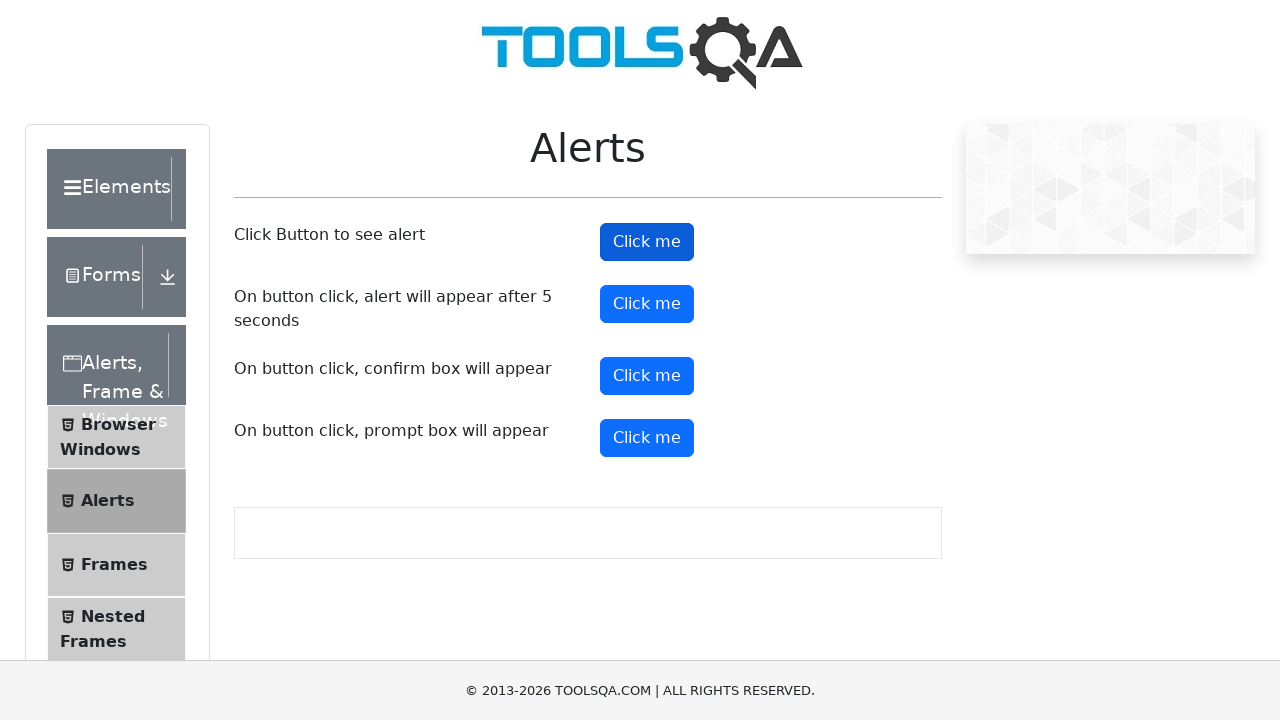